Loads the SaltyBet homepage and verifies the page title is correct

Starting URL: https://www.saltybet.com

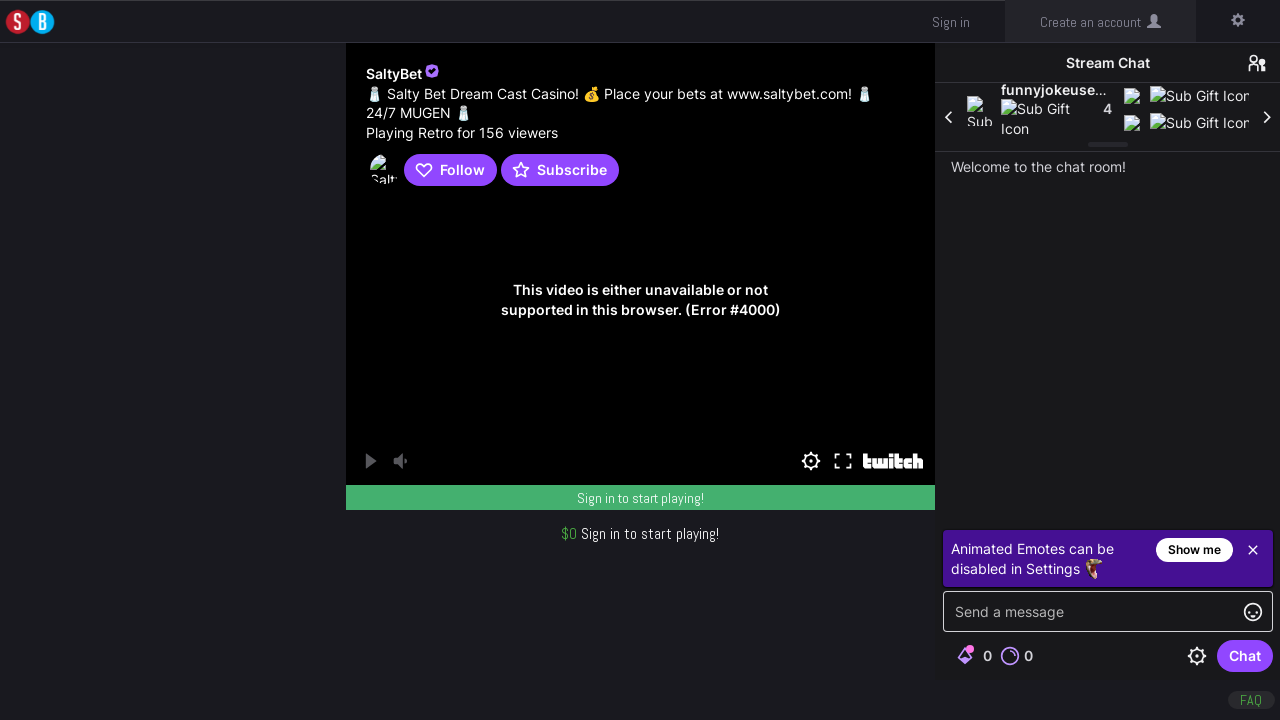

Navigated to SaltyBet homepage
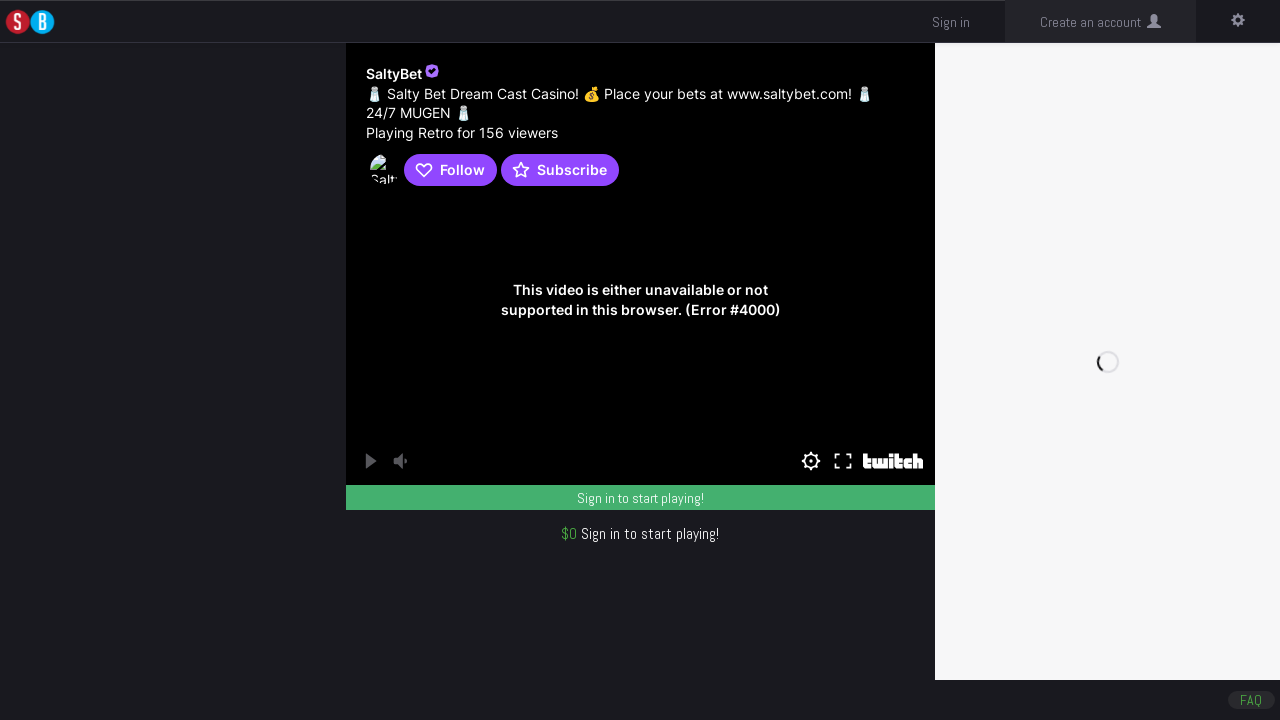

Verified page title is 'Salty Bet'
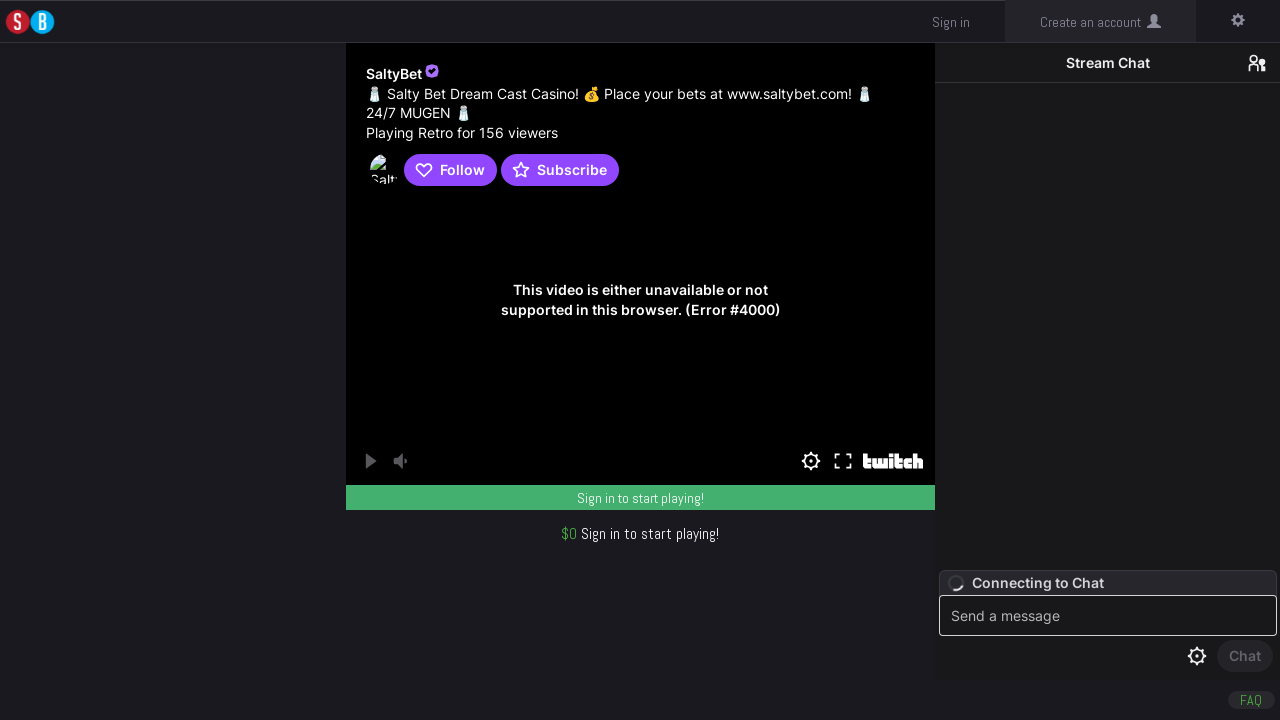

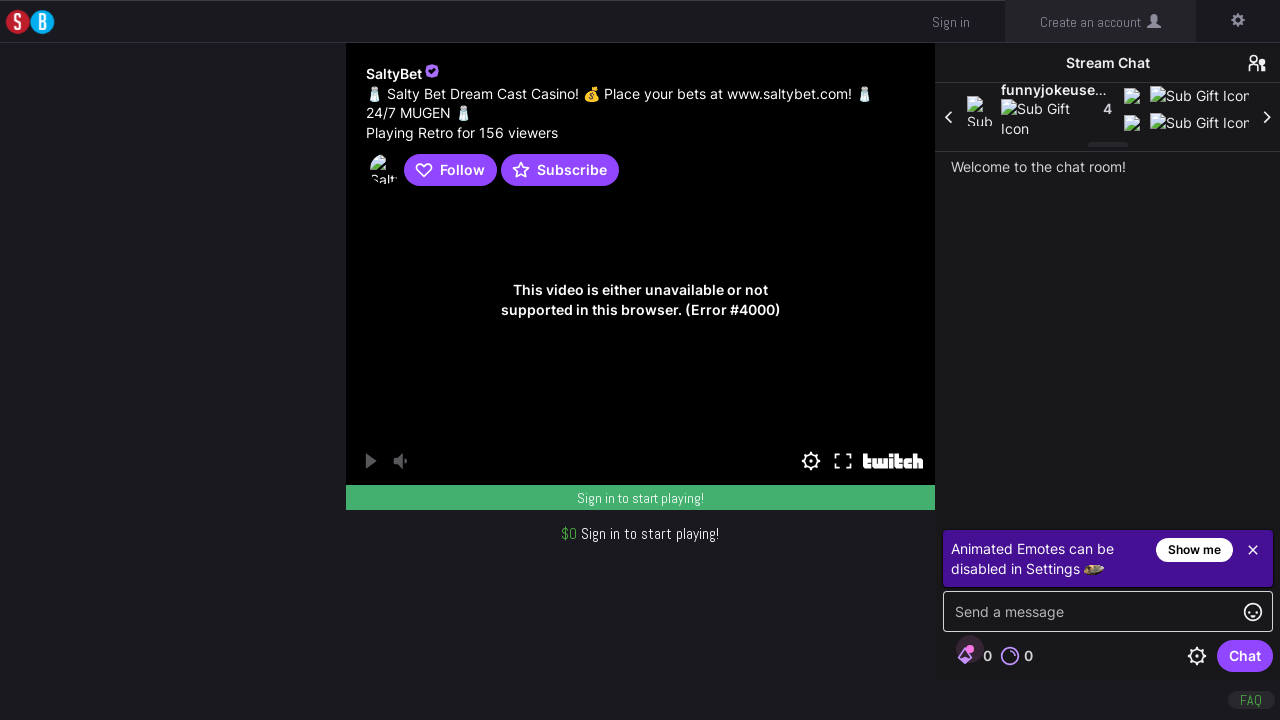